Tests opening the Contact modal window by clicking the Contact link in the navigation

Starting URL: https://www.demoblaze.com

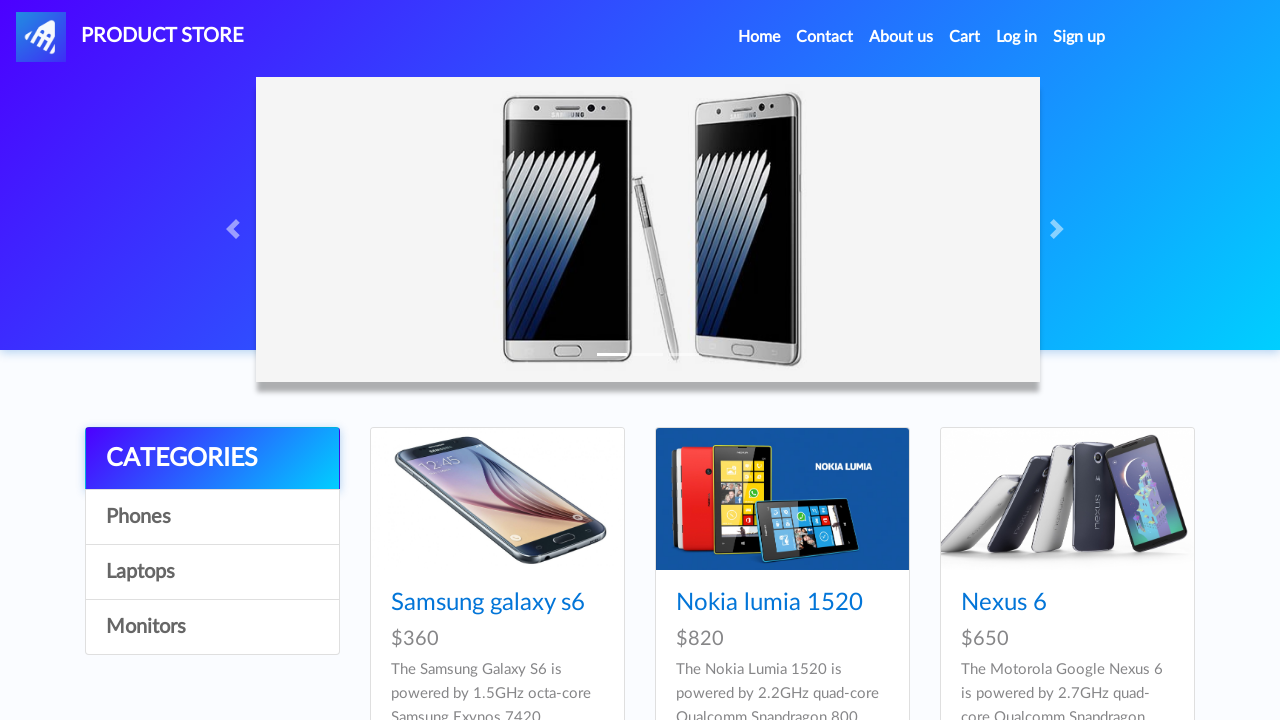

Clicked Contact link in navigation at (825, 37) on a[data-target='#exampleModal']
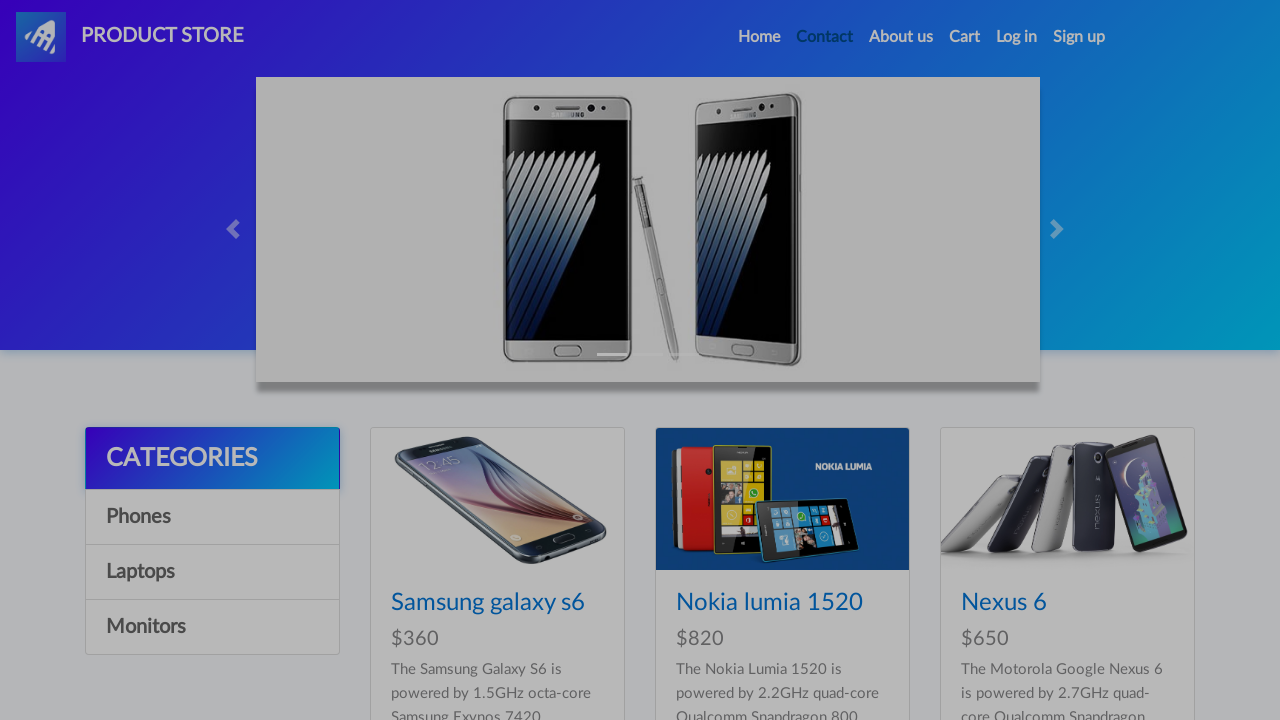

Contact modal window is now visible
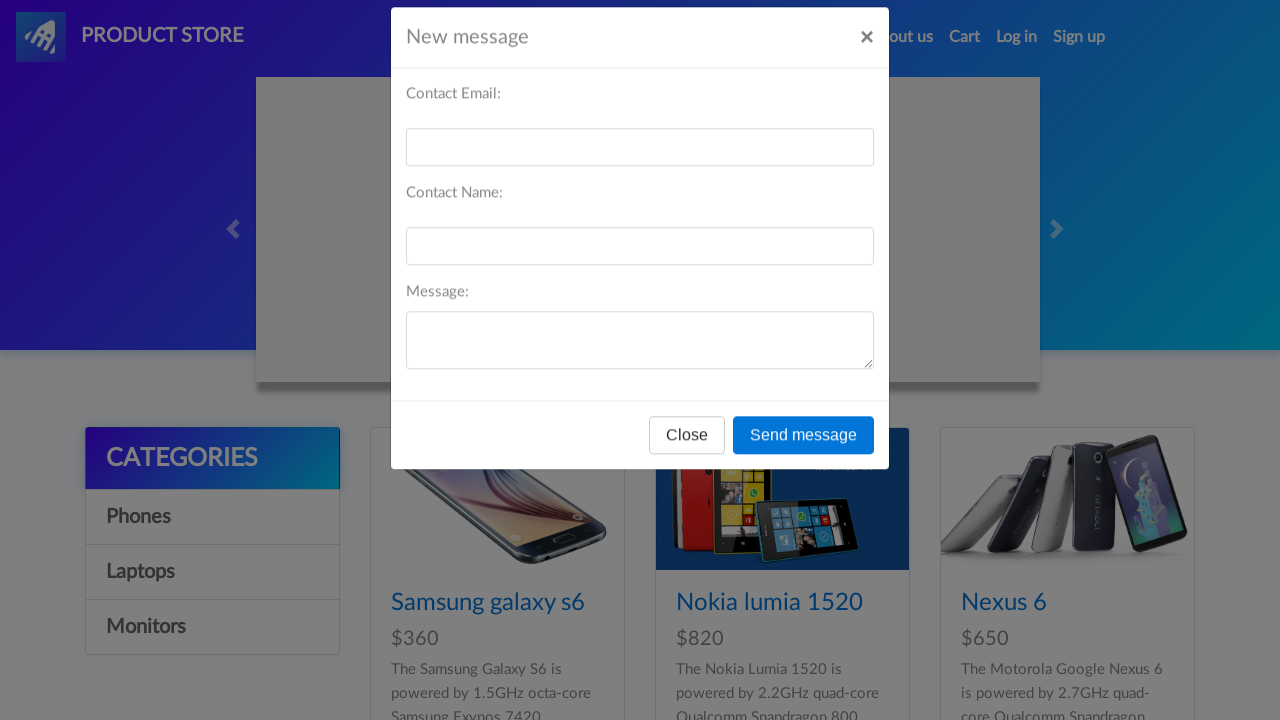

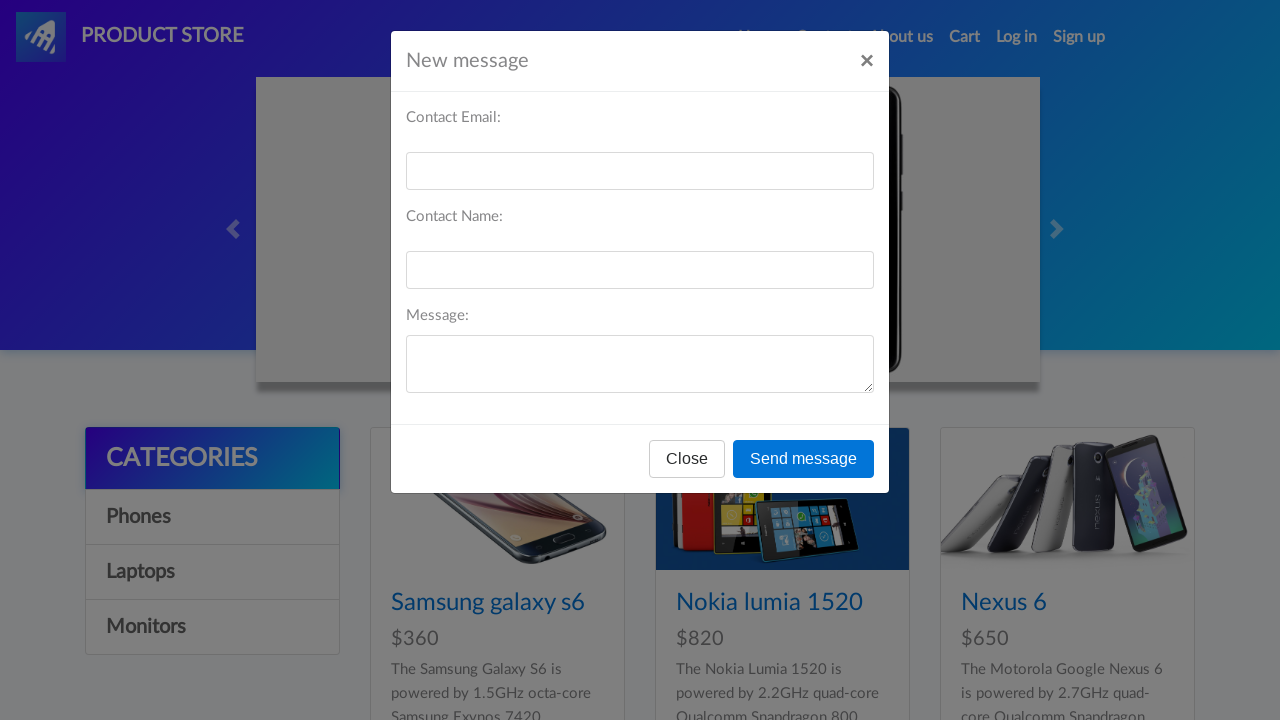